Tests A/B test opt-out by adding the opt-out cookie on the main page before navigating to the A/B test page, then verifying the test is disabled.

Starting URL: http://the-internet.herokuapp.com

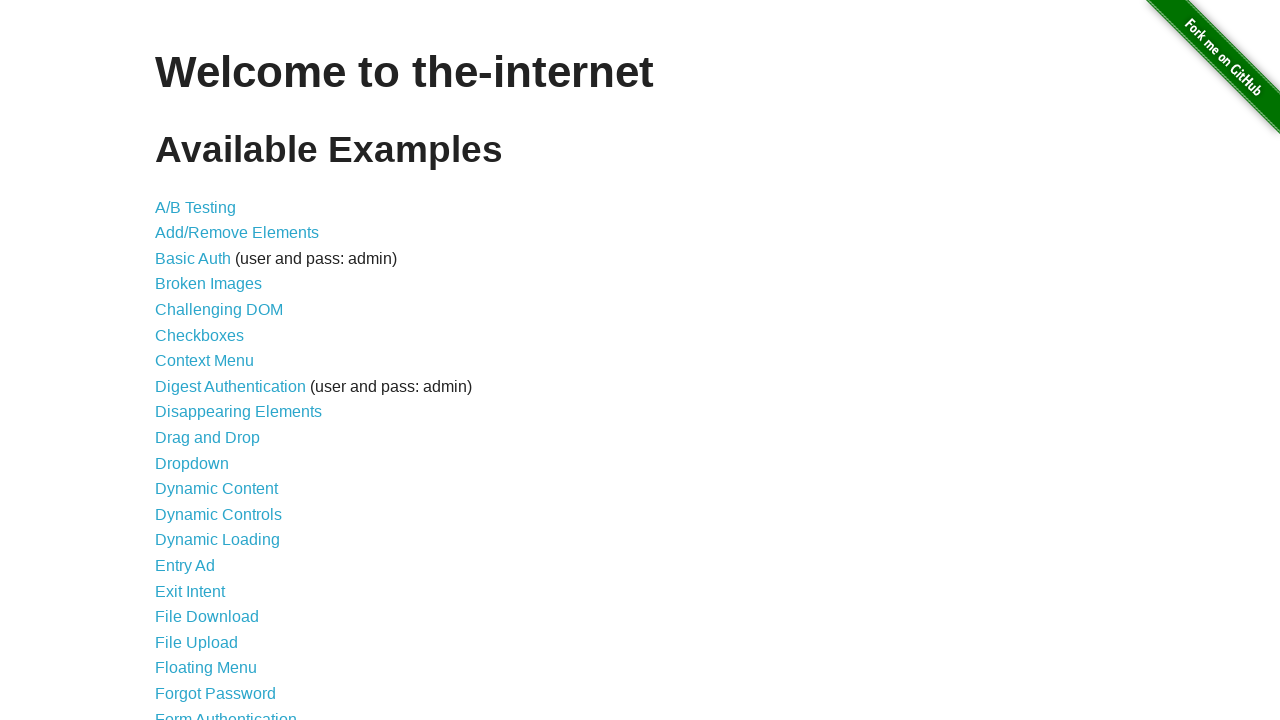

Added optimizelyOptOut cookie to context
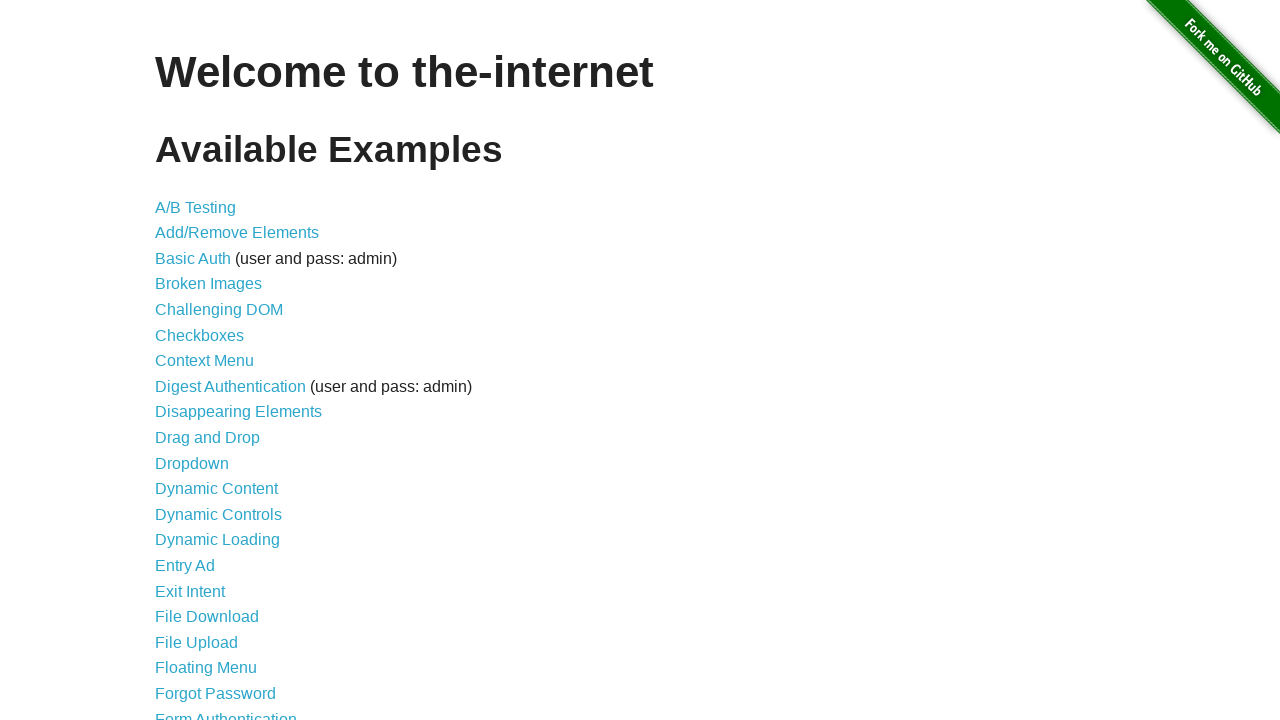

Navigated to A/B test page
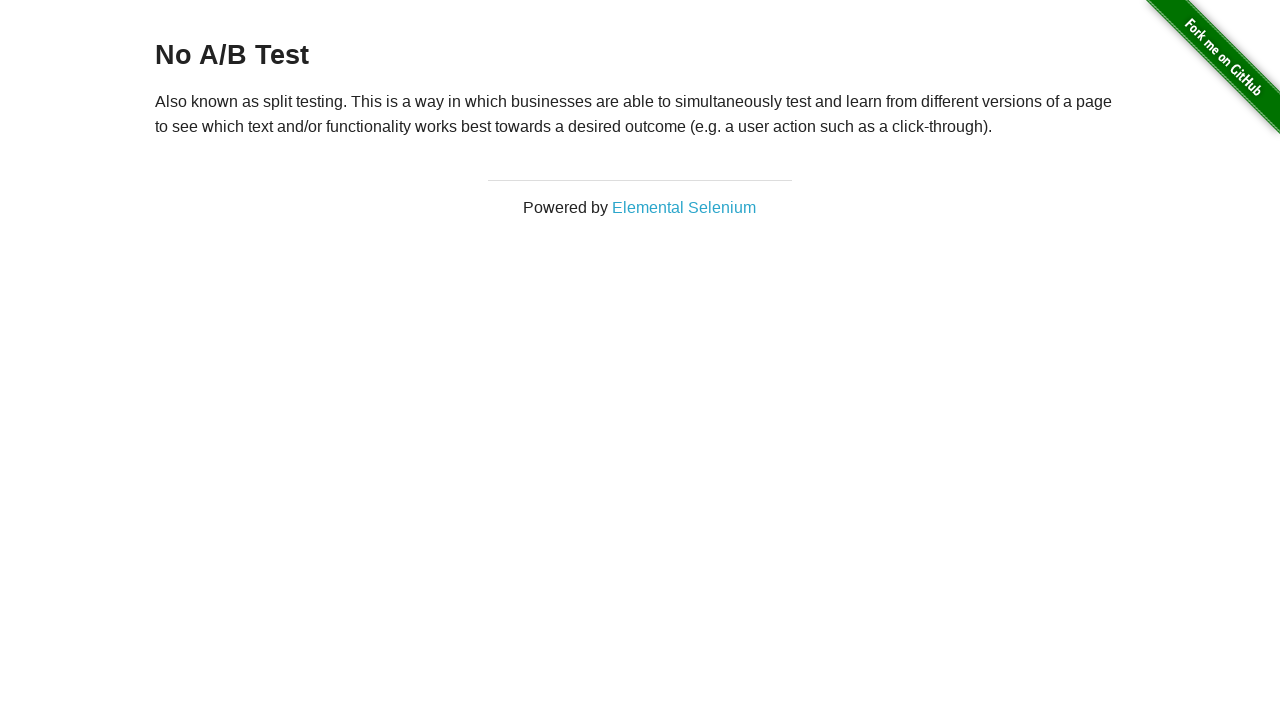

Retrieved heading text content
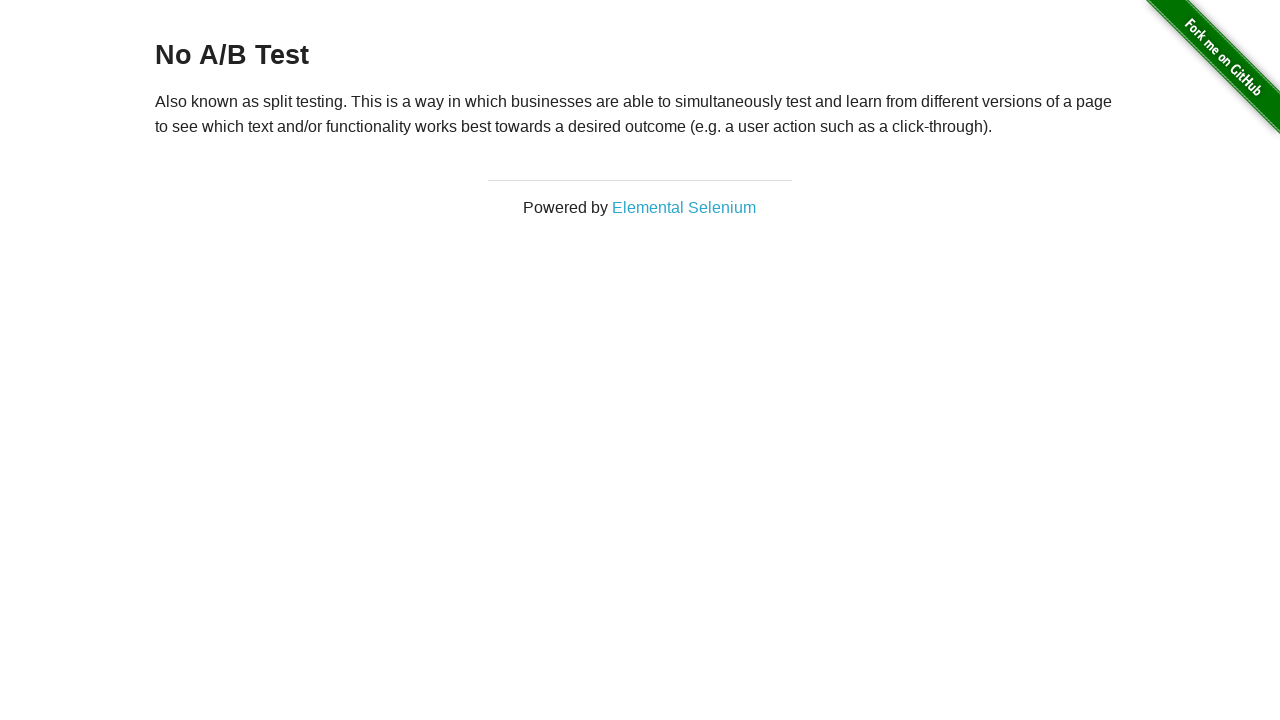

Verified heading displays 'No A/B Test' confirming opt-out cookie disabled the A/B test
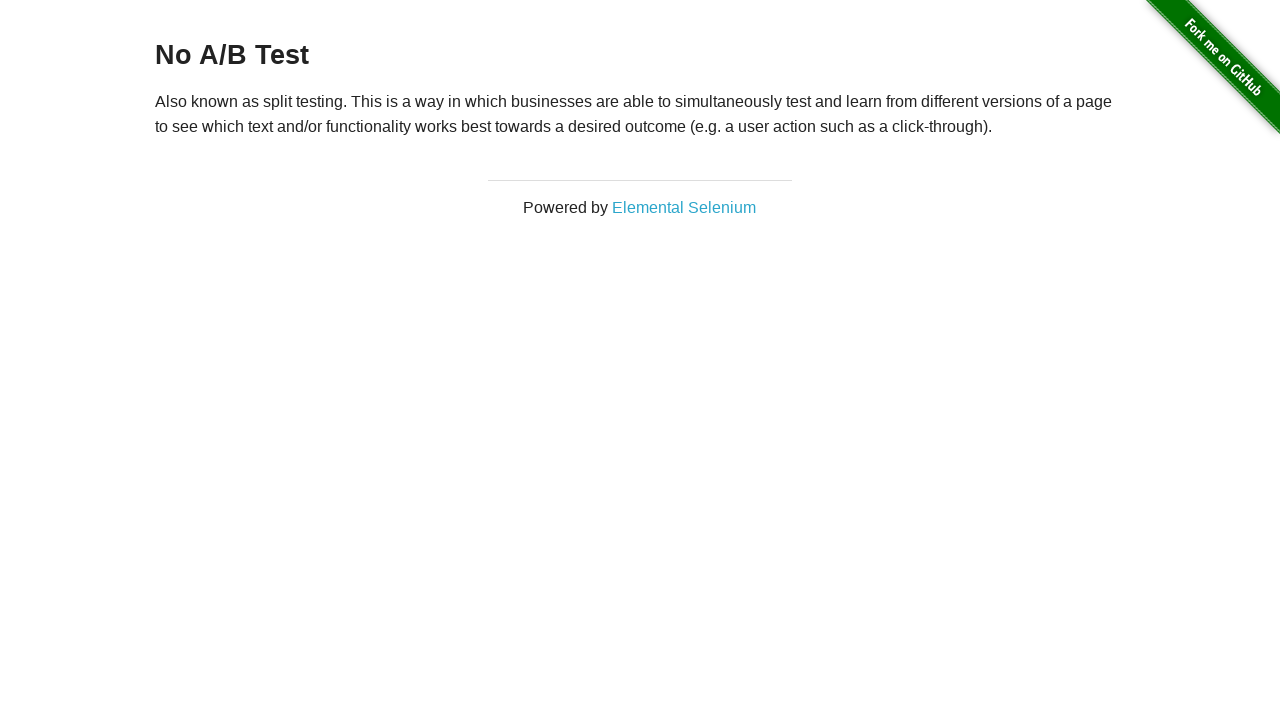

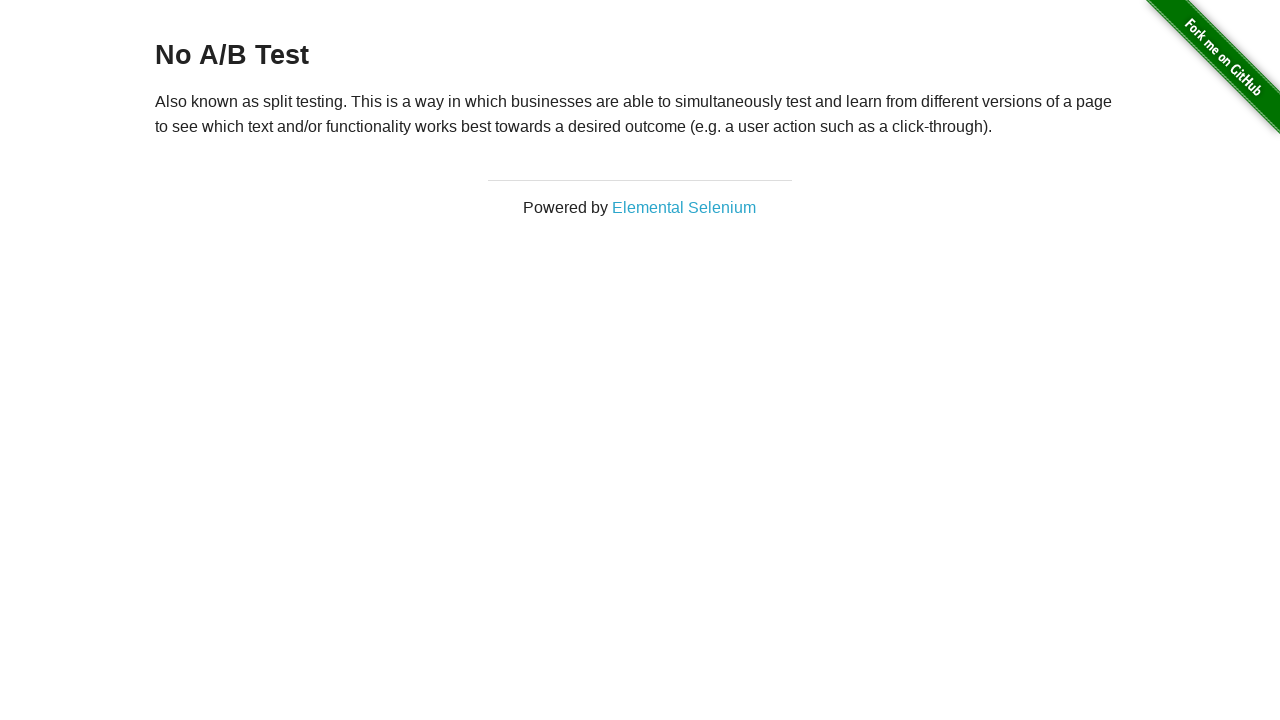